Navigates to the challenging DOM test page and verifies that the heading element is visible

Starting URL: https://the-internet.herokuapp.com/challenging_dom

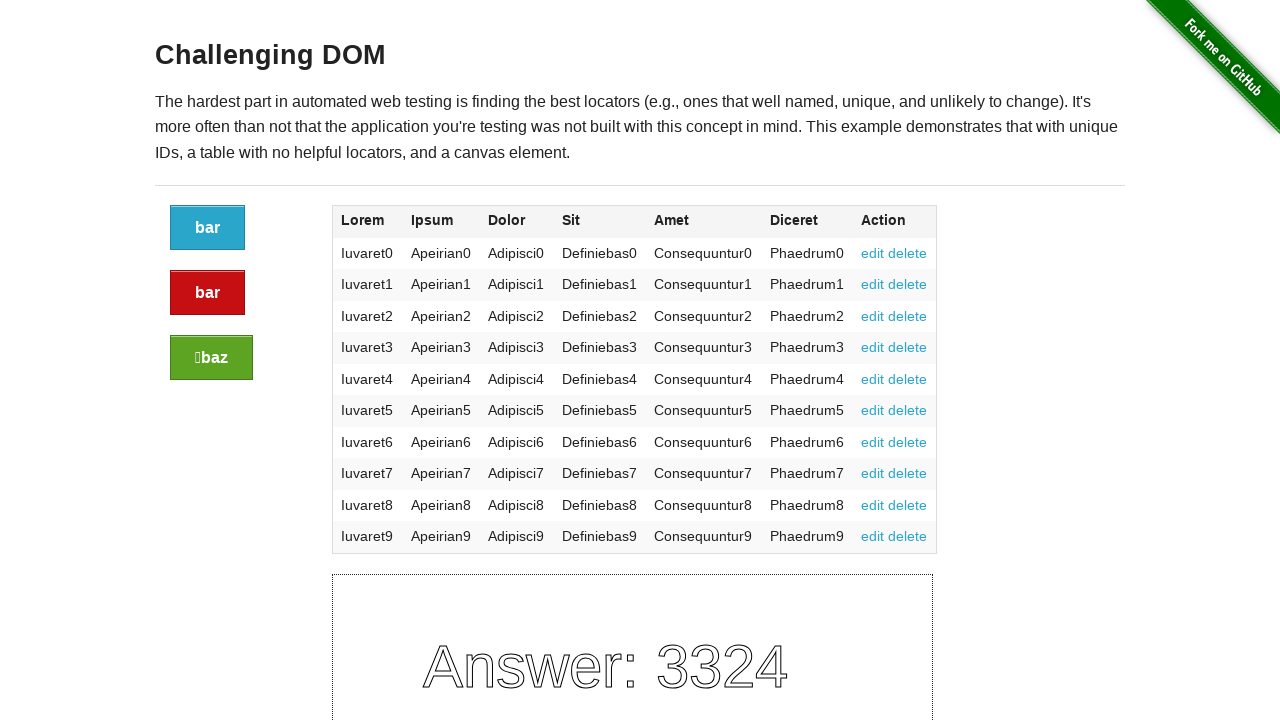

Navigated to the challenging DOM test page
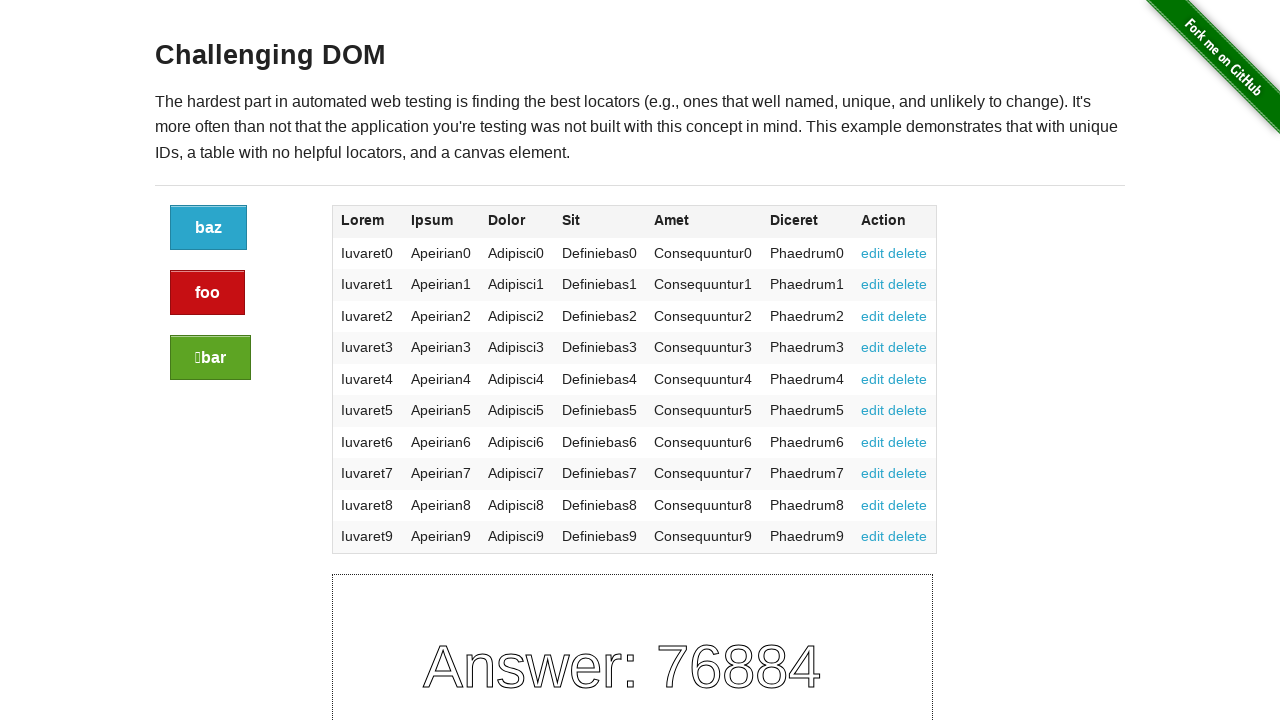

H3 heading element is now visible
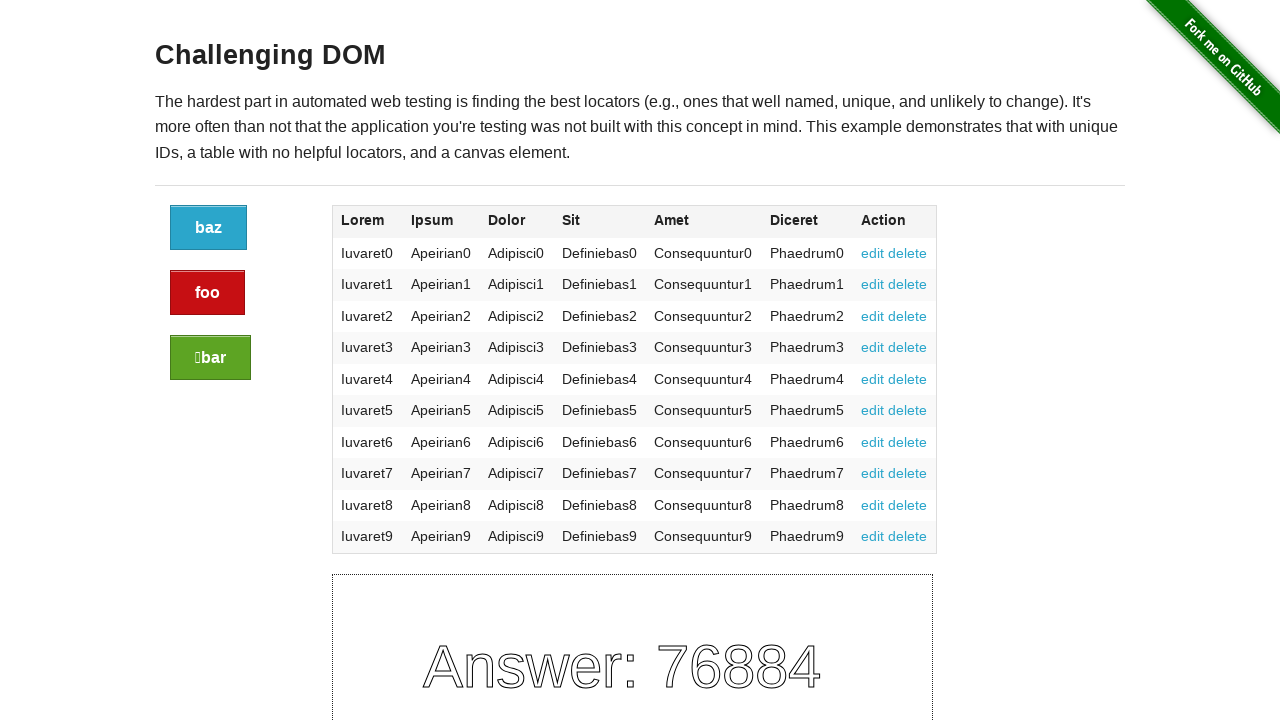

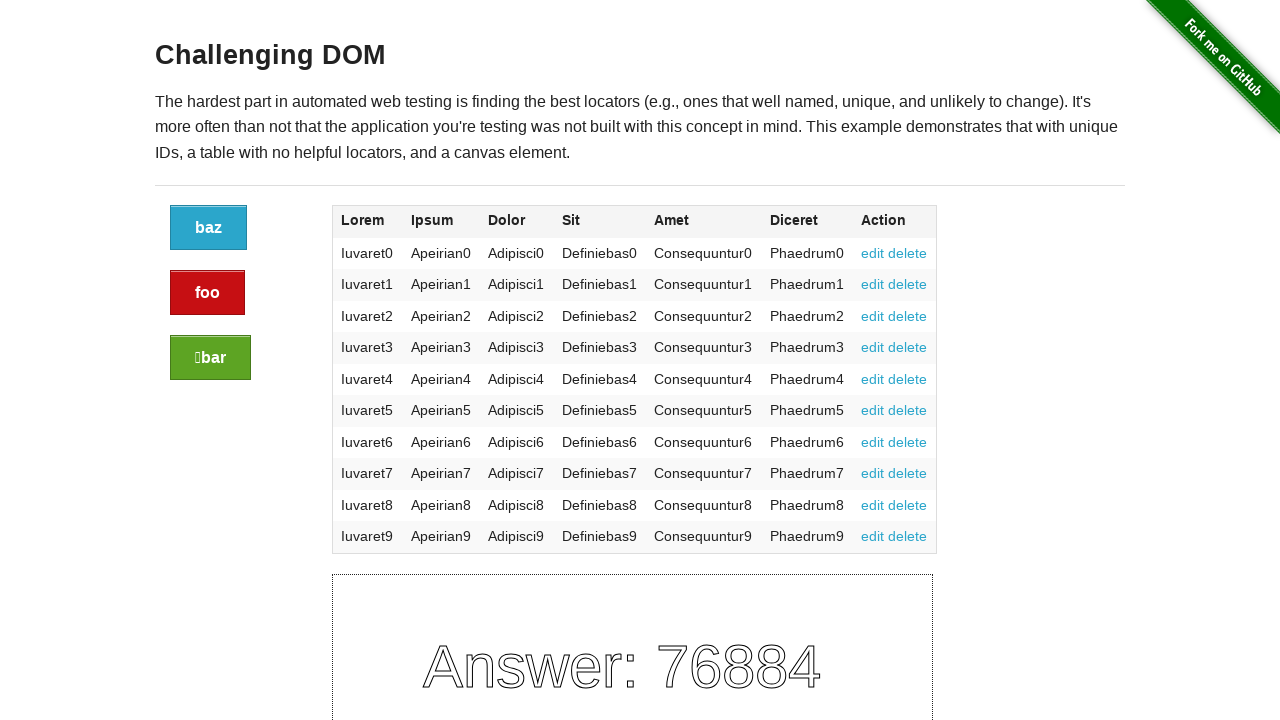